Tests editing a todo item by double-clicking, changing text, and pressing Enter

Starting URL: https://demo.playwright.dev/todomvc

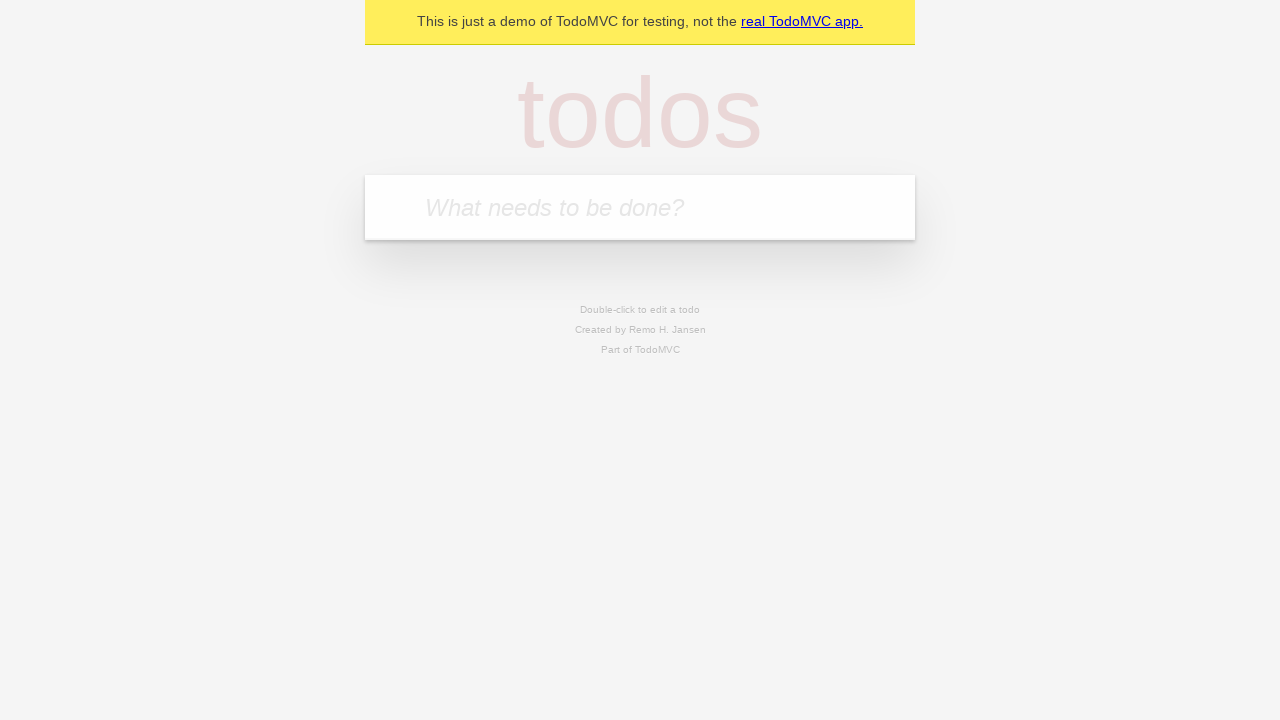

Filled todo input with 'buy some cheese' on internal:attr=[placeholder="What needs to be done?"i]
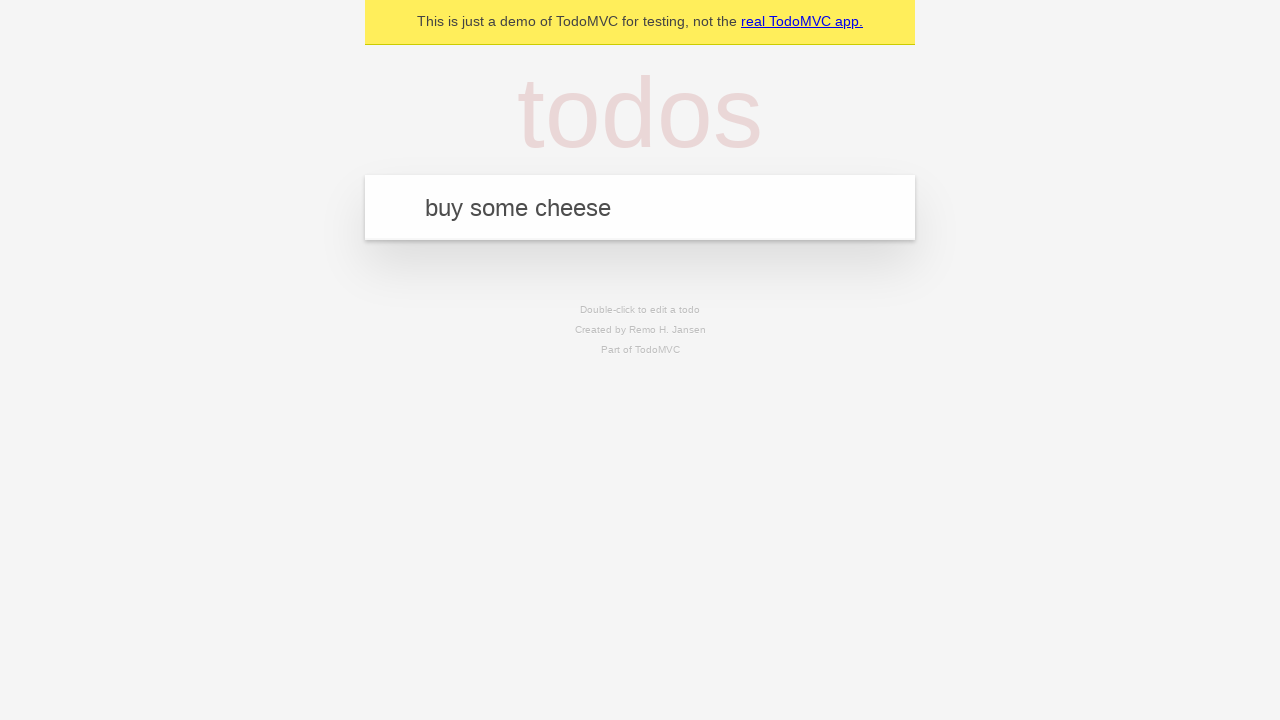

Pressed Enter to create first todo on internal:attr=[placeholder="What needs to be done?"i]
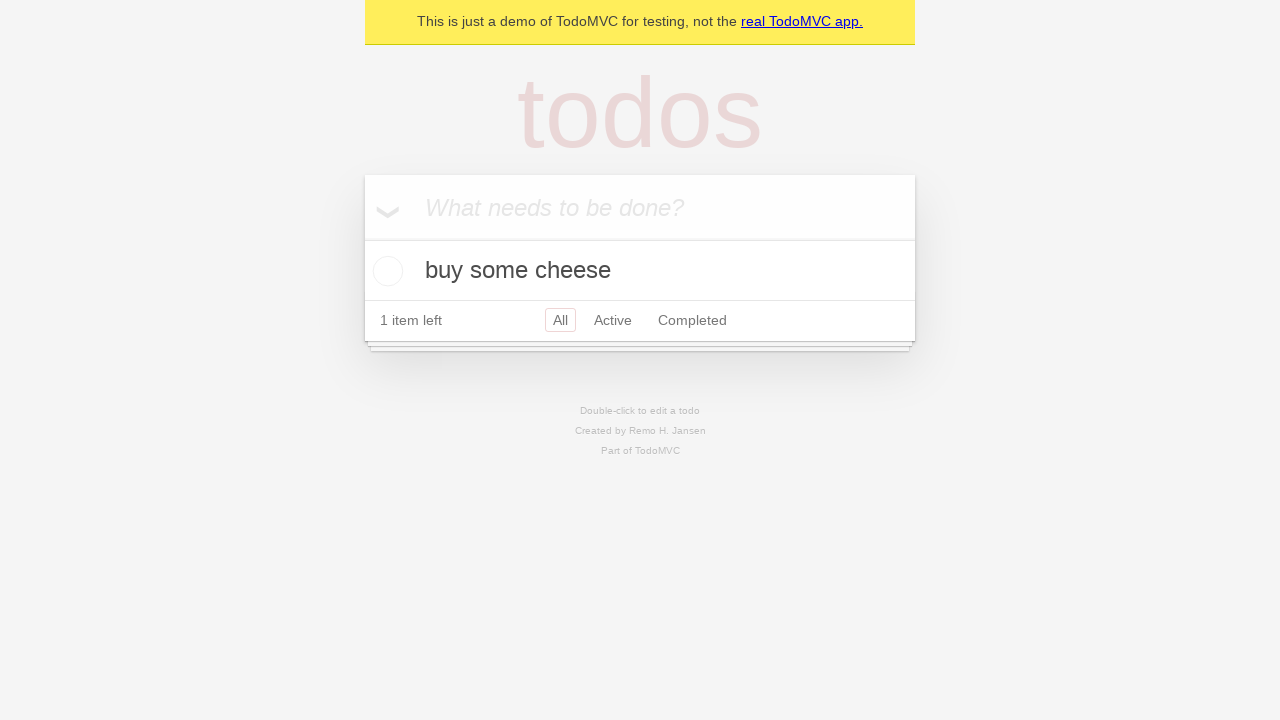

Filled todo input with 'feed the cat' on internal:attr=[placeholder="What needs to be done?"i]
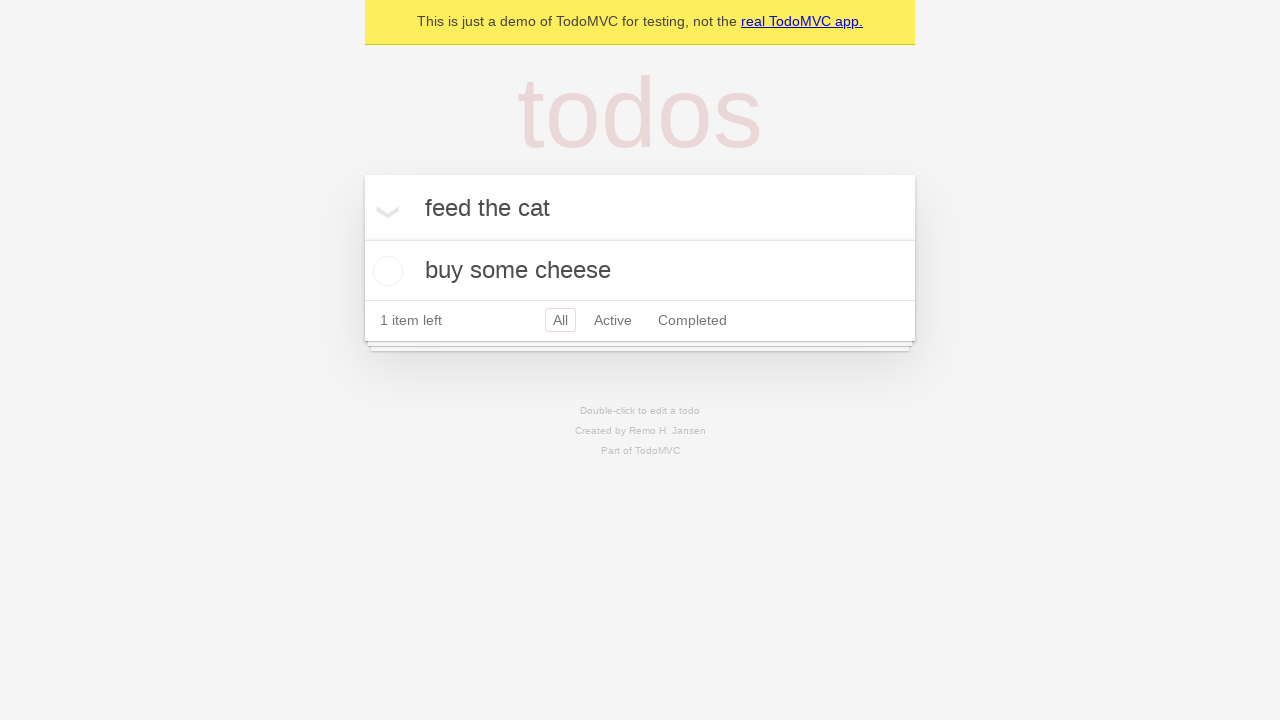

Pressed Enter to create second todo on internal:attr=[placeholder="What needs to be done?"i]
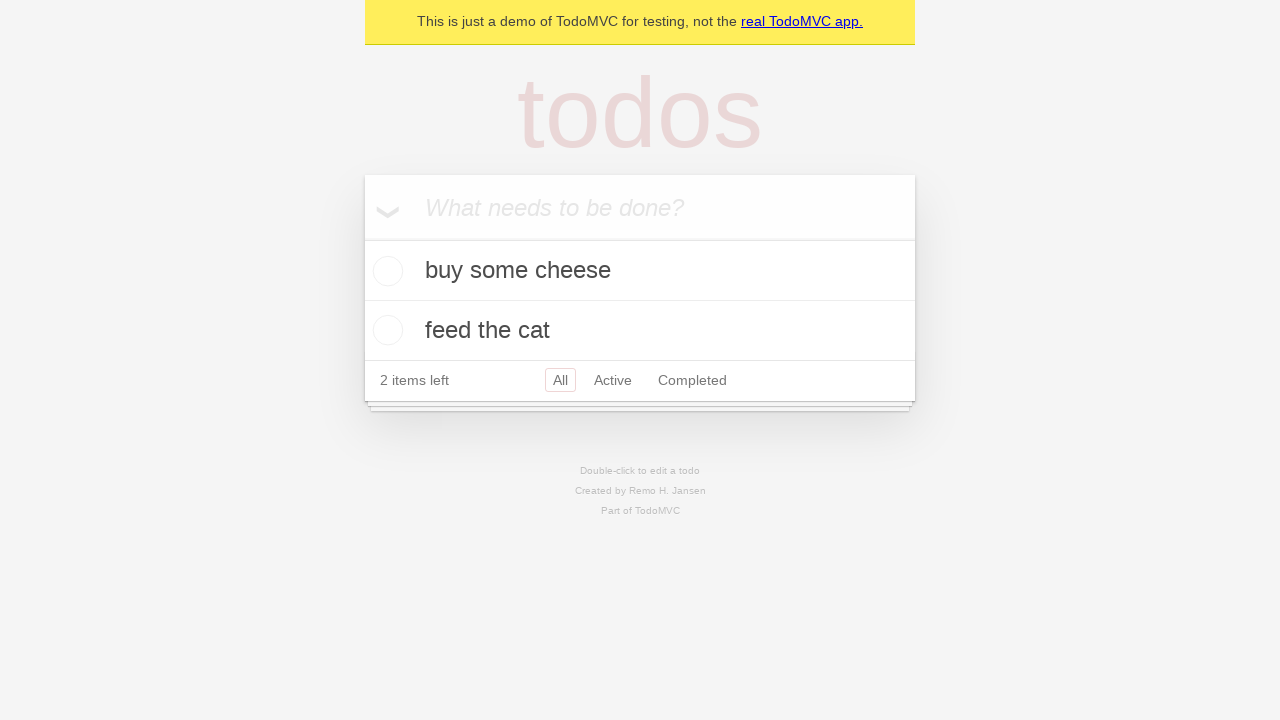

Filled todo input with 'book a doctors appointment' on internal:attr=[placeholder="What needs to be done?"i]
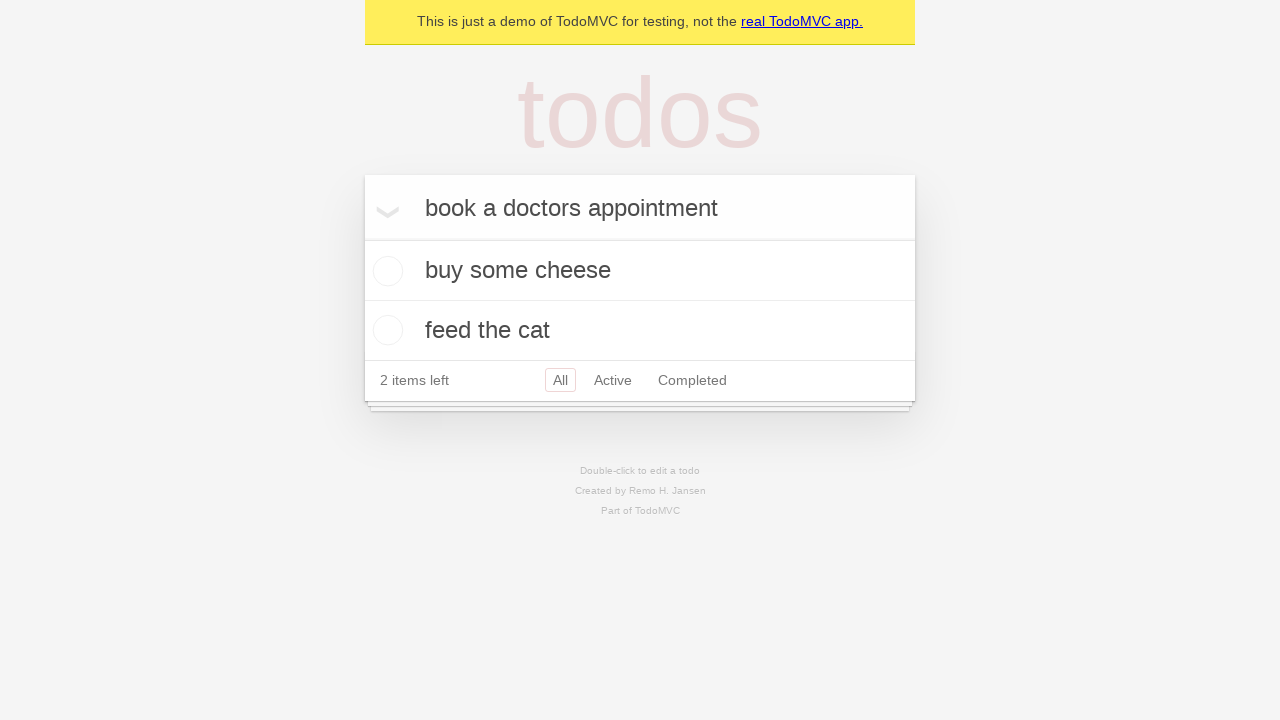

Pressed Enter to create third todo on internal:attr=[placeholder="What needs to be done?"i]
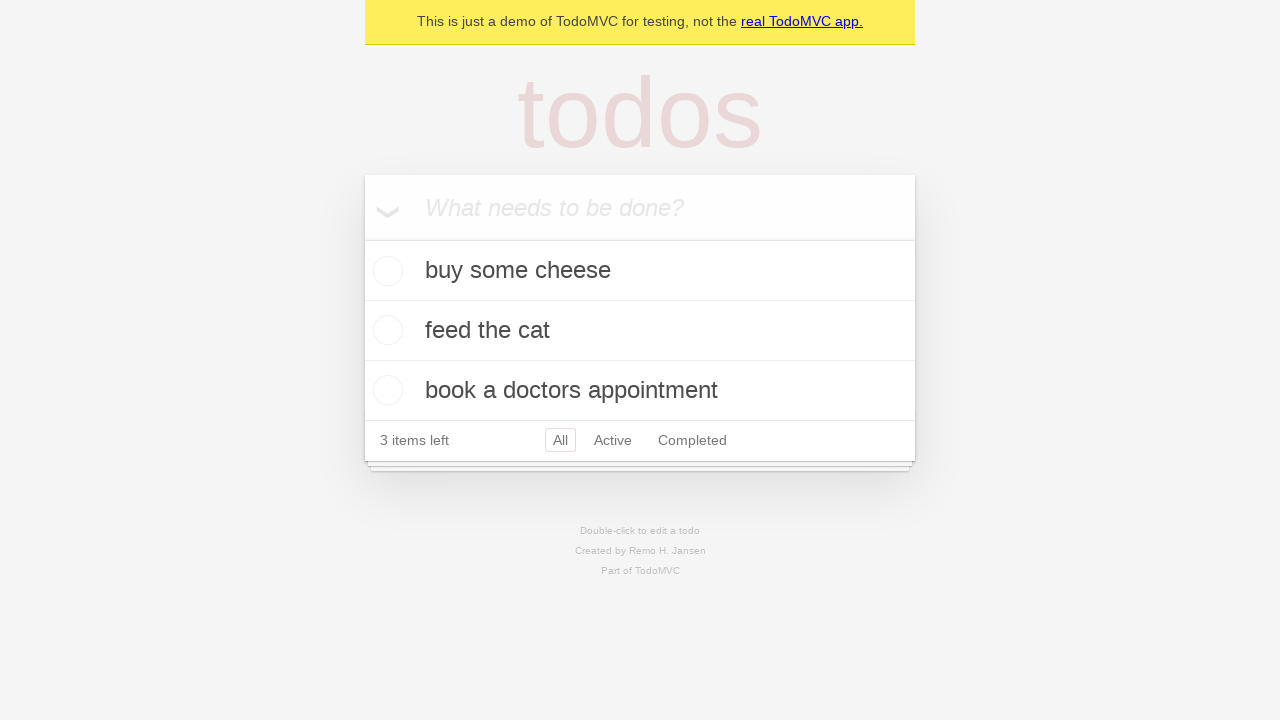

Double-clicked second todo item to enter edit mode at (640, 331) on [data-testid='todo-item'] >> nth=1
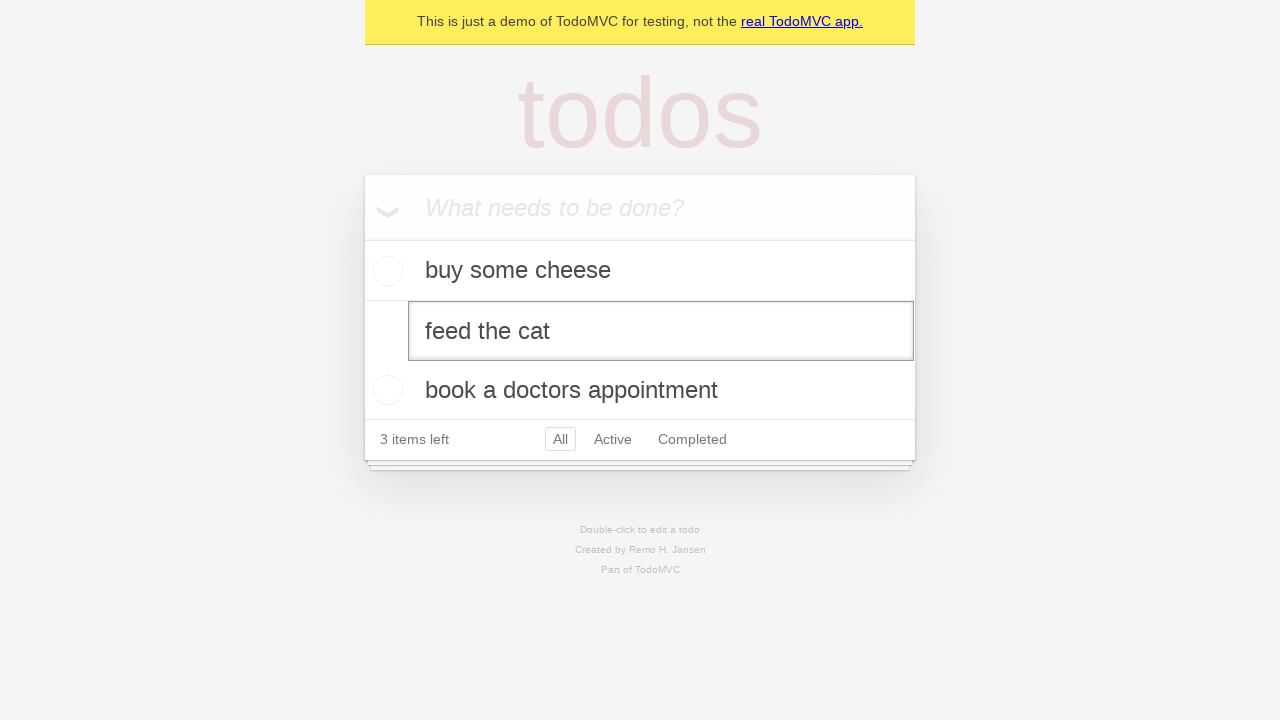

Changed todo text to 'buy some sausages' on [data-testid='todo-item'] >> nth=1 >> internal:role=textbox[name="Edit"i]
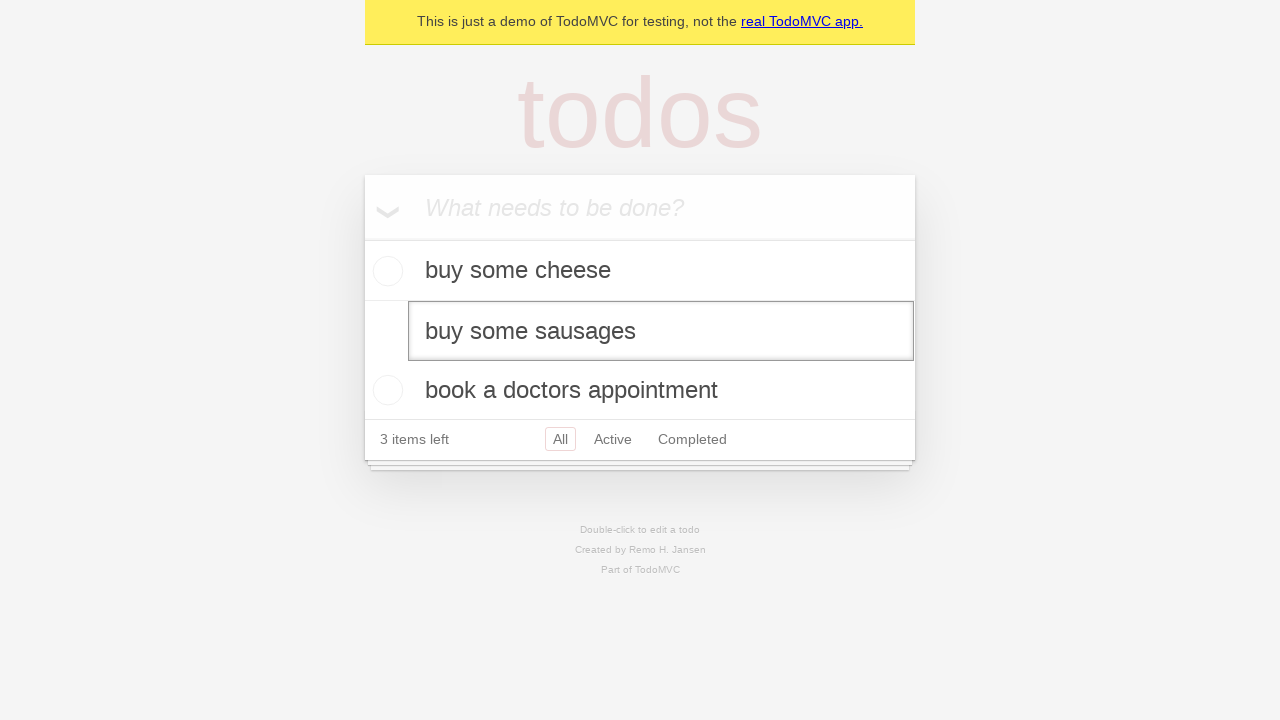

Pressed Enter to save edited todo item on [data-testid='todo-item'] >> nth=1 >> internal:role=textbox[name="Edit"i]
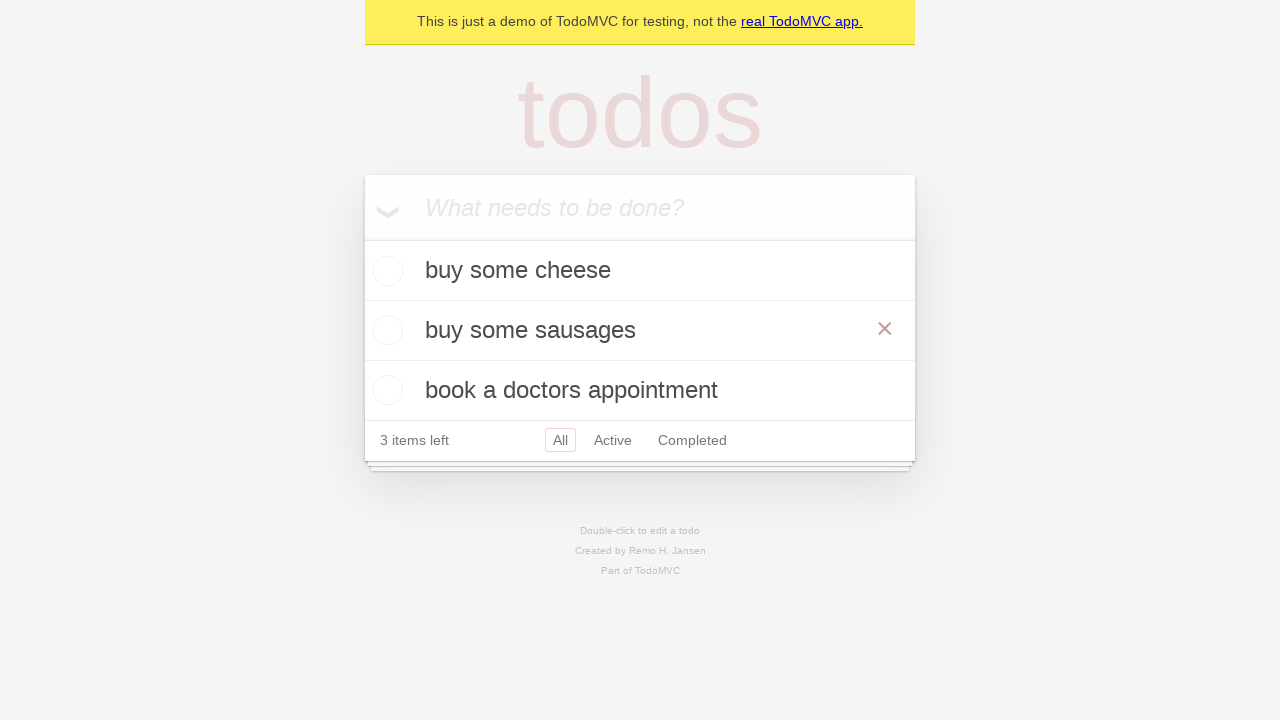

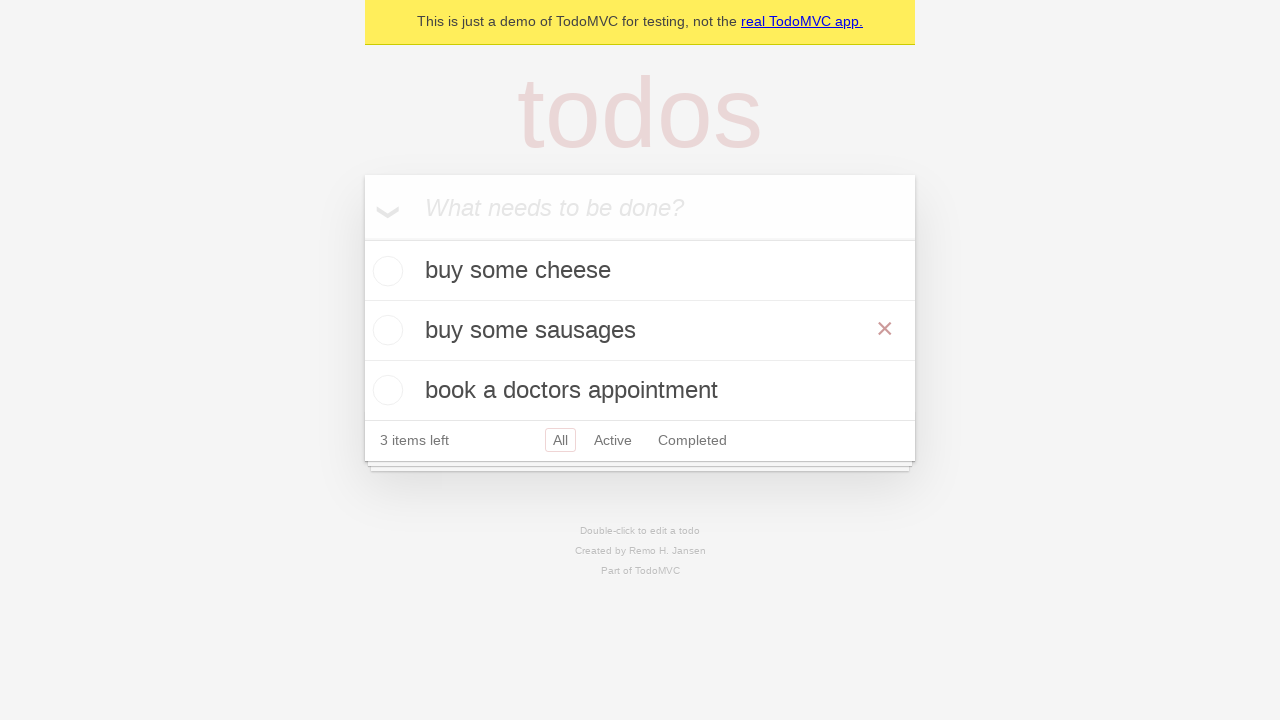